Tests Google Translate's 5000 character limit by entering exactly 5000 characters and verifying additional characters are not accepted

Starting URL: https://translate.google.com.ar/?hl=es&sl=es&tl=en&op=translate

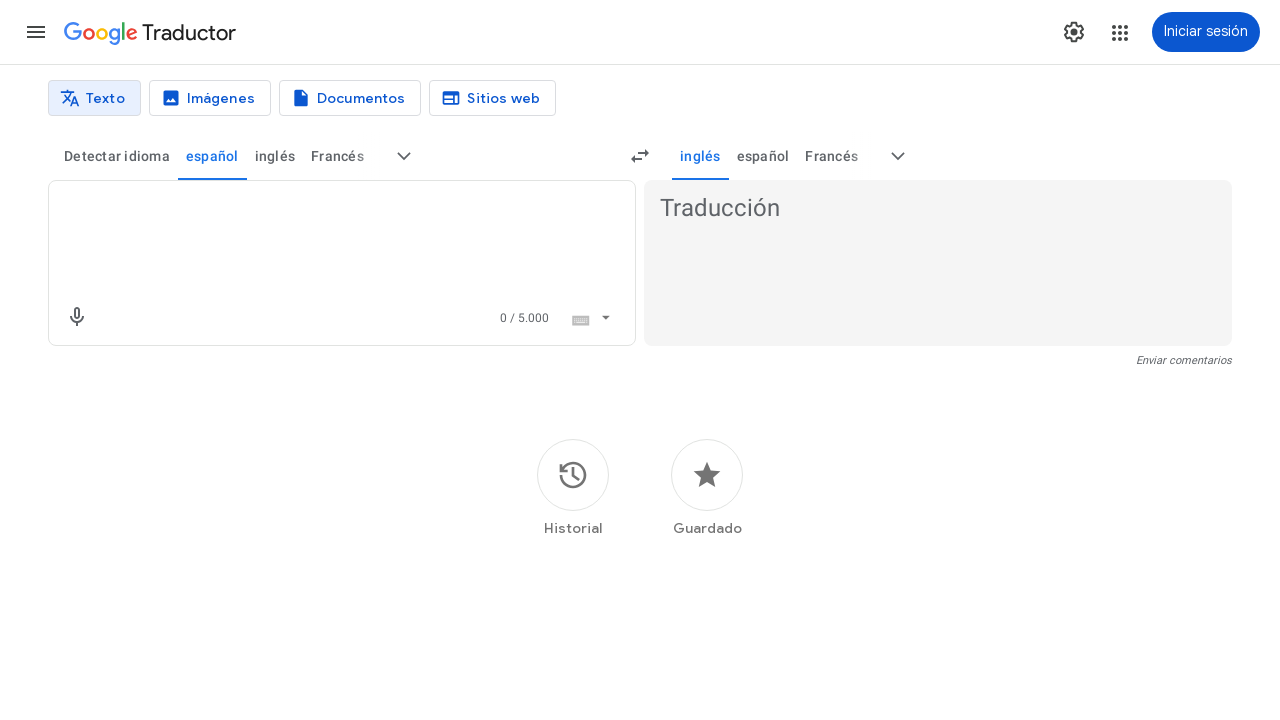

Filled textarea with exactly 5000 'a' characters on textarea[jsname="BJE2fc"]
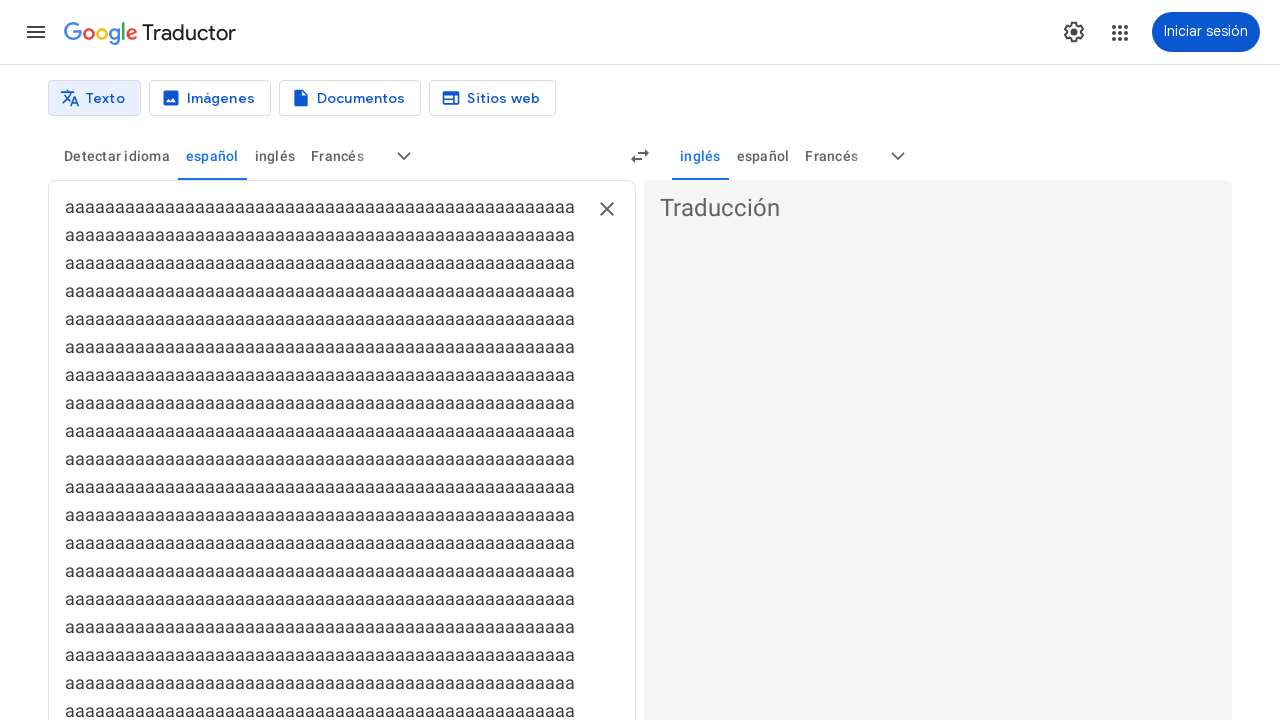

Attempted to type an additional 'b' character on textarea[jsname="BJE2fc"]
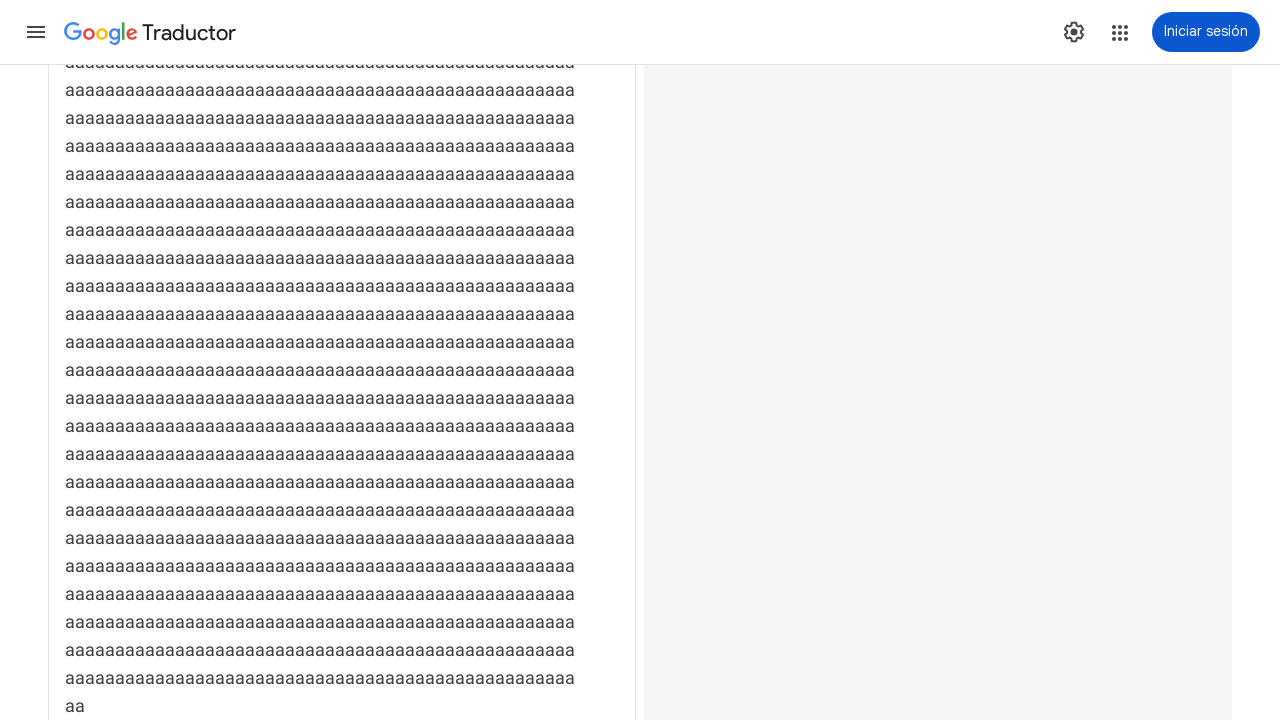

Scrolled to bottom of page to view character counter
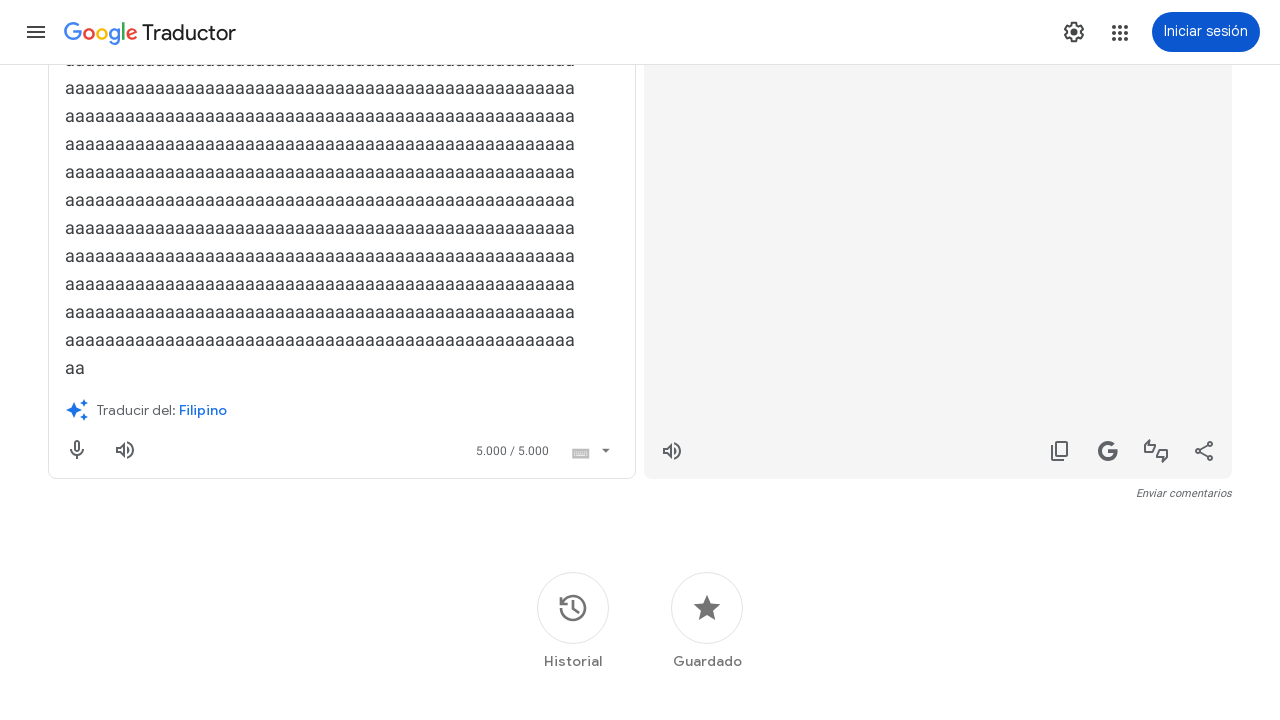

Verified that character counter displays '5.000' and extra character was rejected
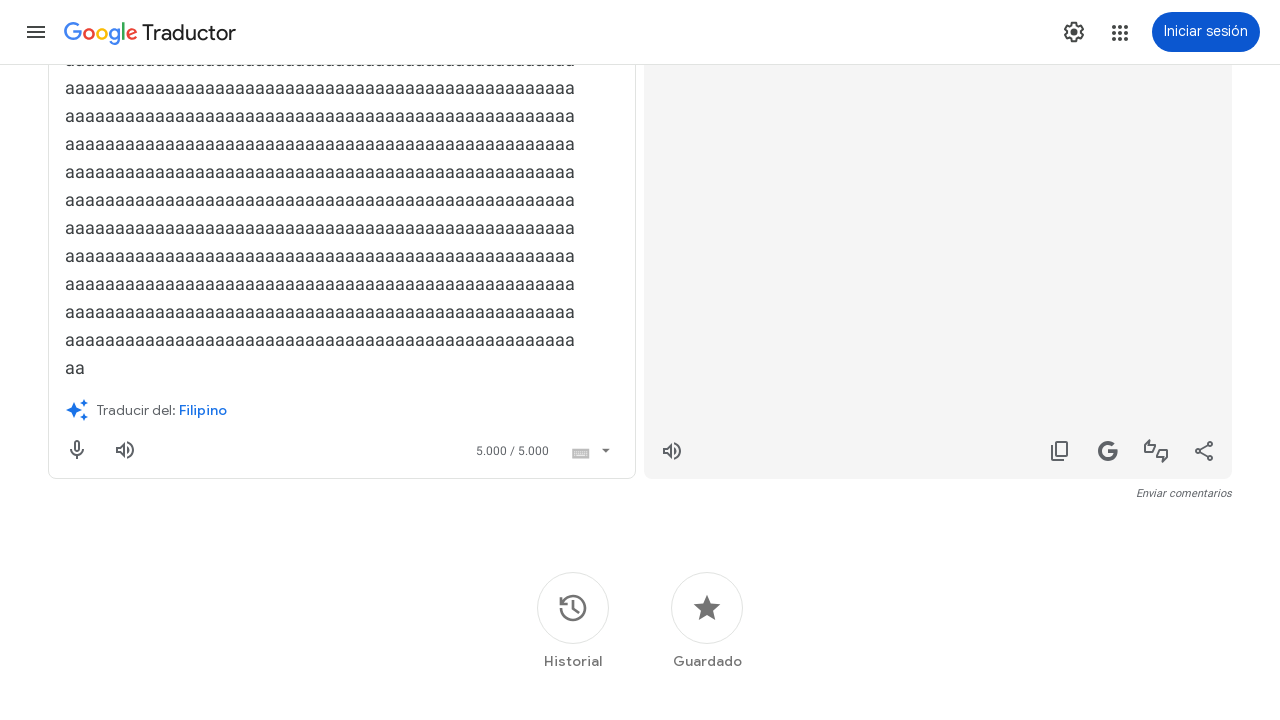

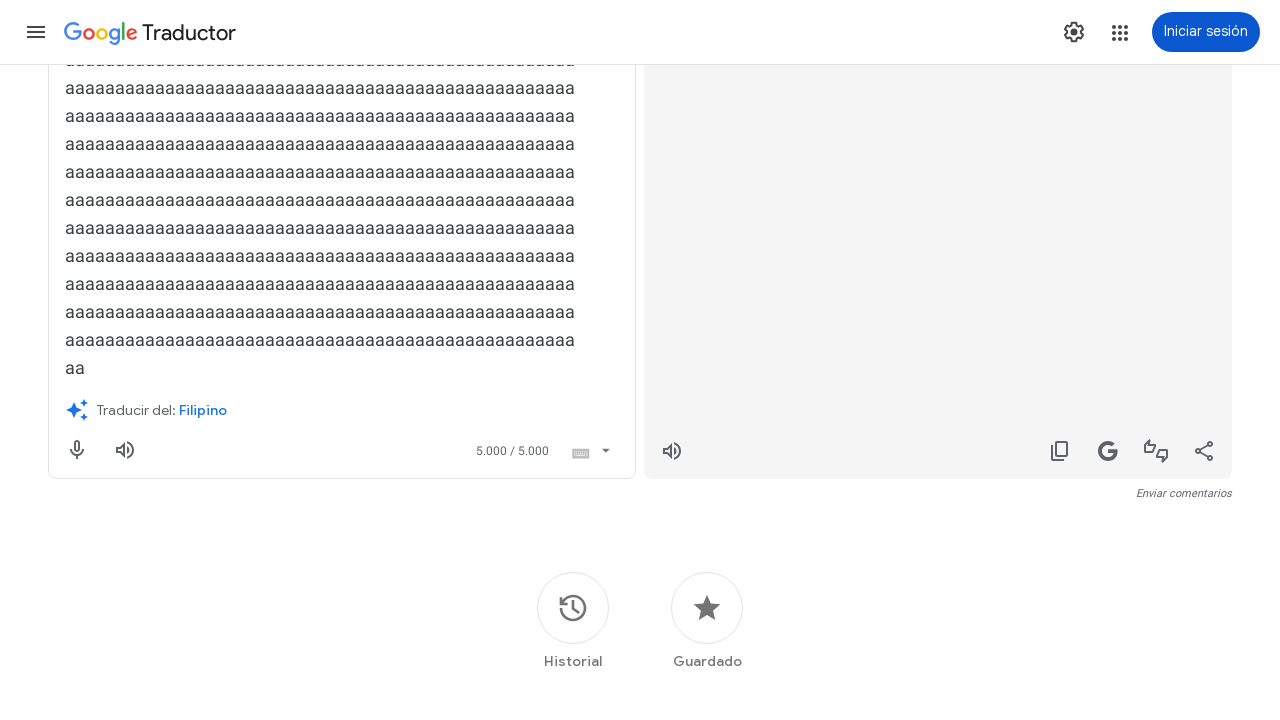